Tests the dynamic link by navigating to the Links page, clicking the dynamic link, and verifying it opens DemoQA homepage in a new tab

Starting URL: https://demoqa.com/elements

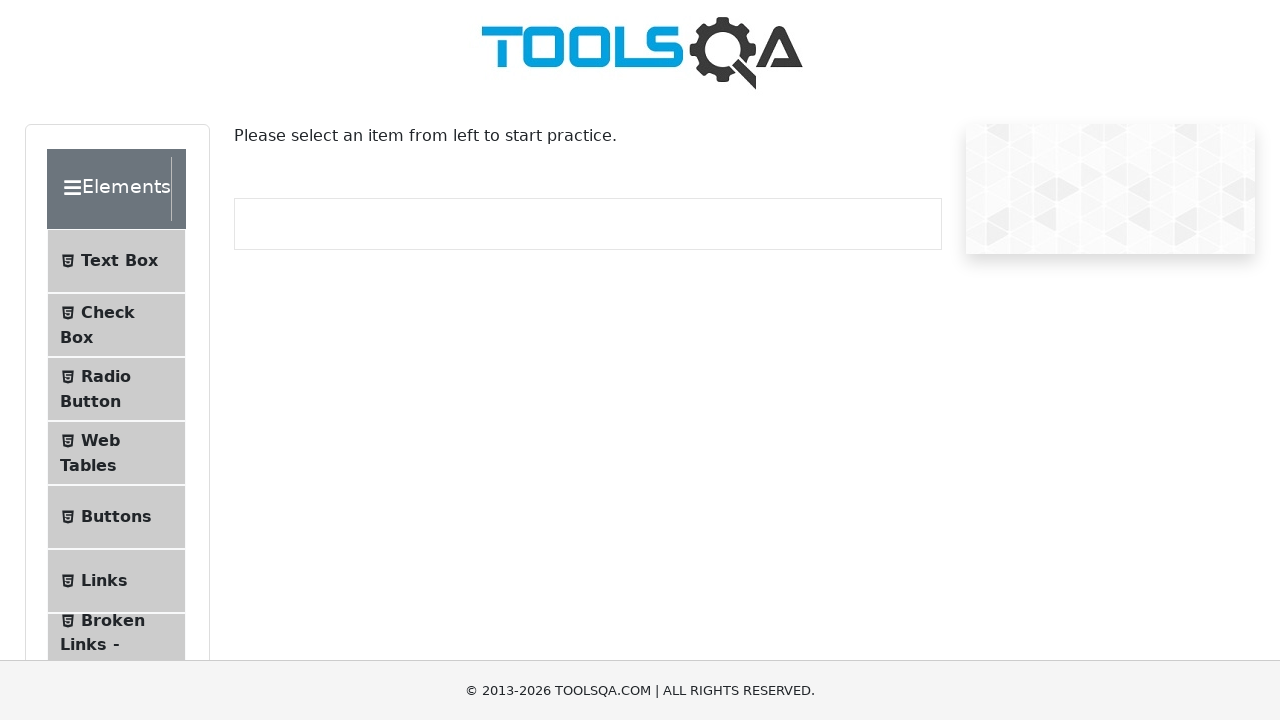

Scrolled Links menu item into view
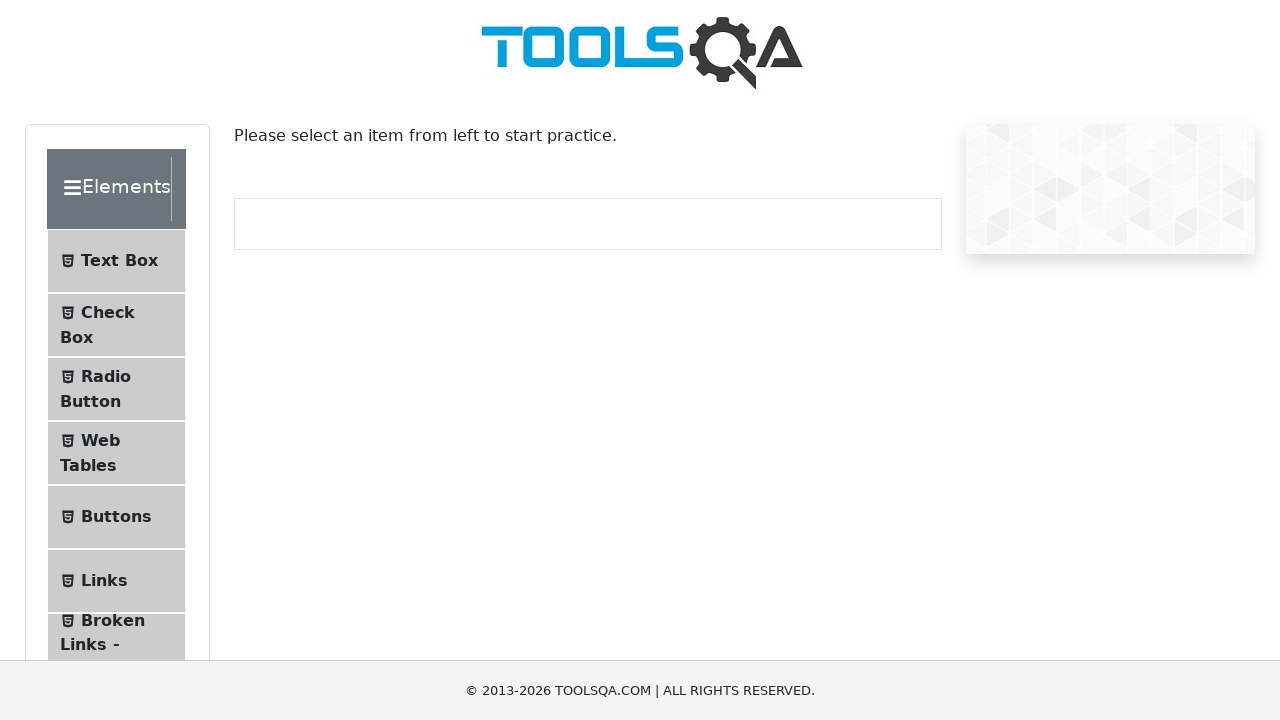

Clicked Links menu item at (104, 581) on xpath=//li[@id='item-5']//span[text()='Links']
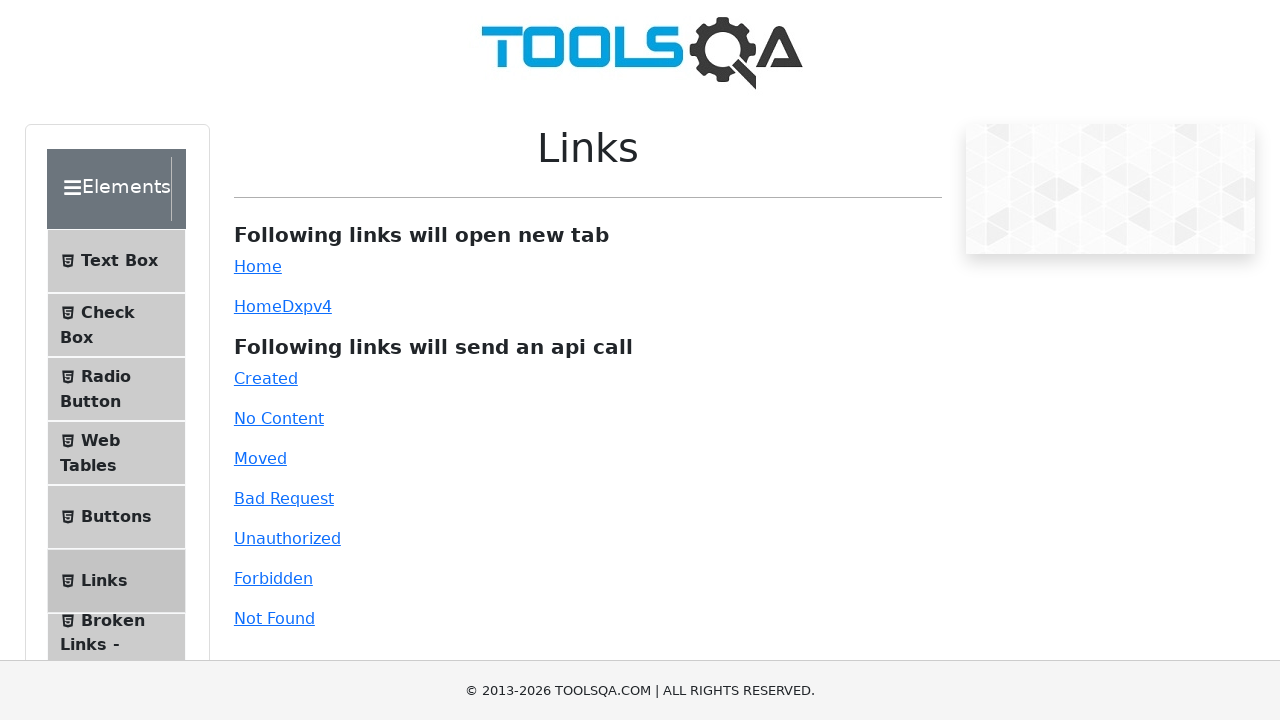

Navigated to Links page (https://demoqa.com/links)
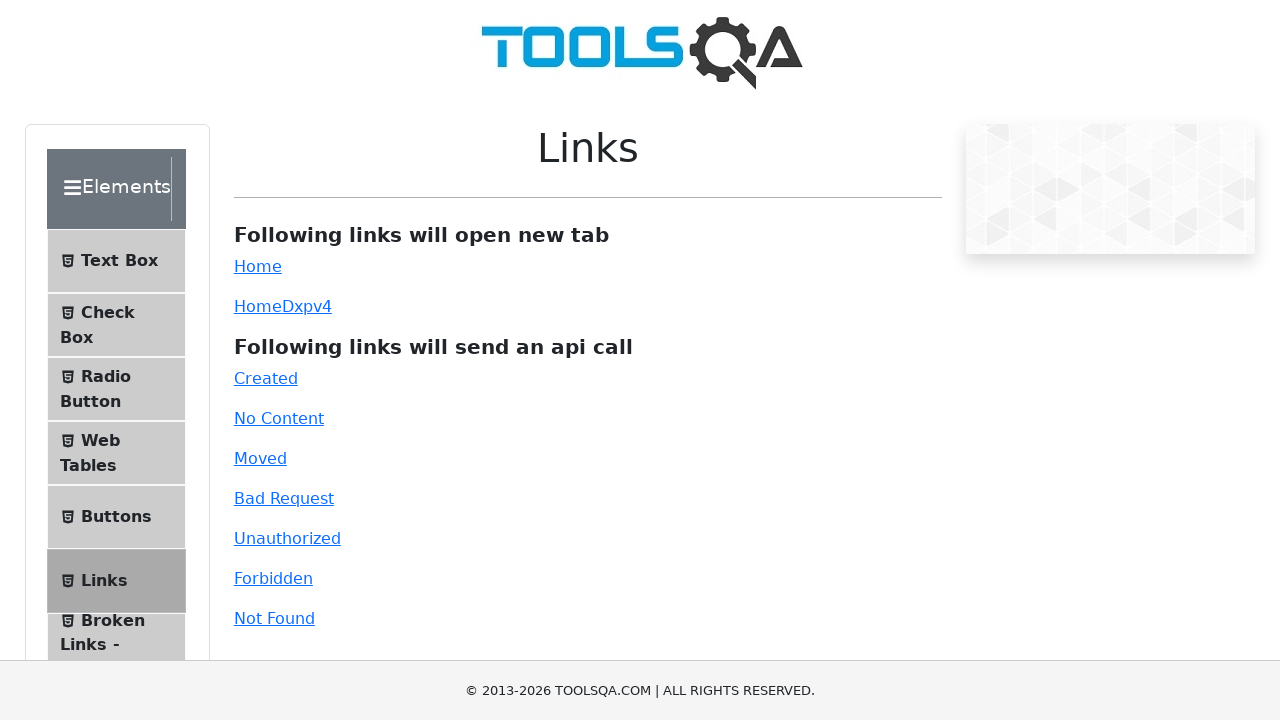

Clicked dynamic link at (258, 306) on xpath=//a[@id='dynamicLink']
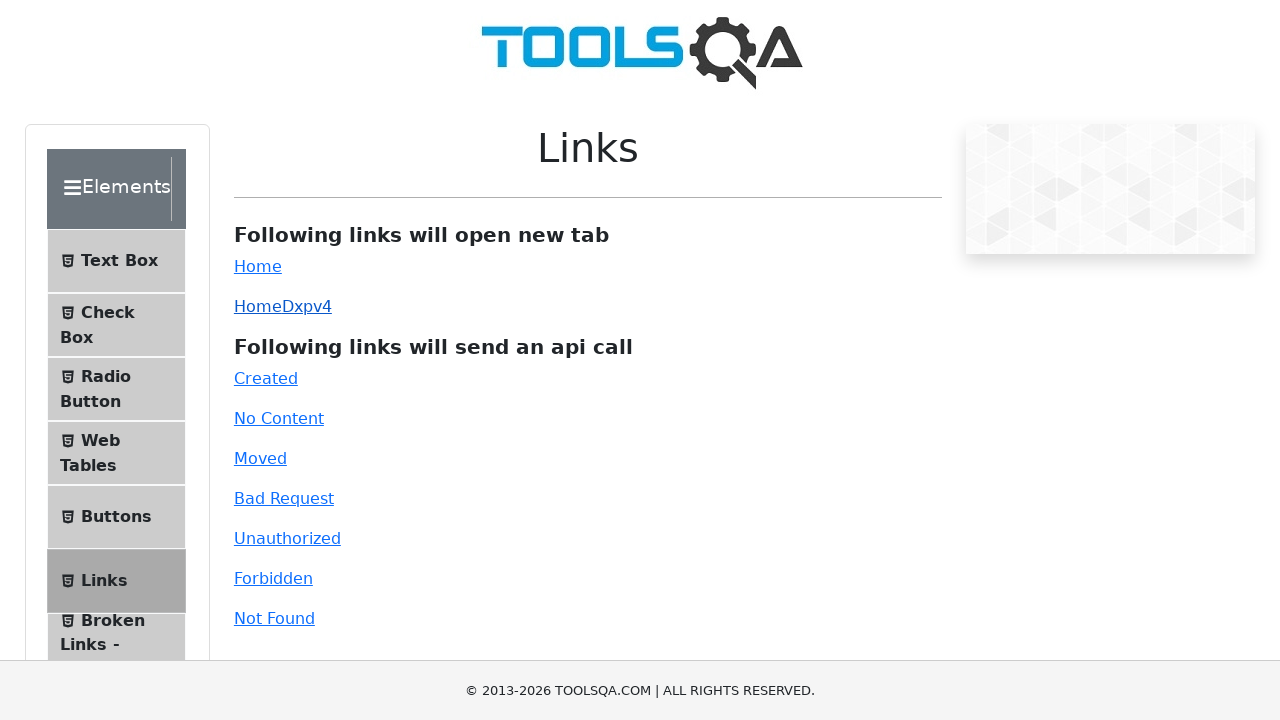

New tab opened and loaded
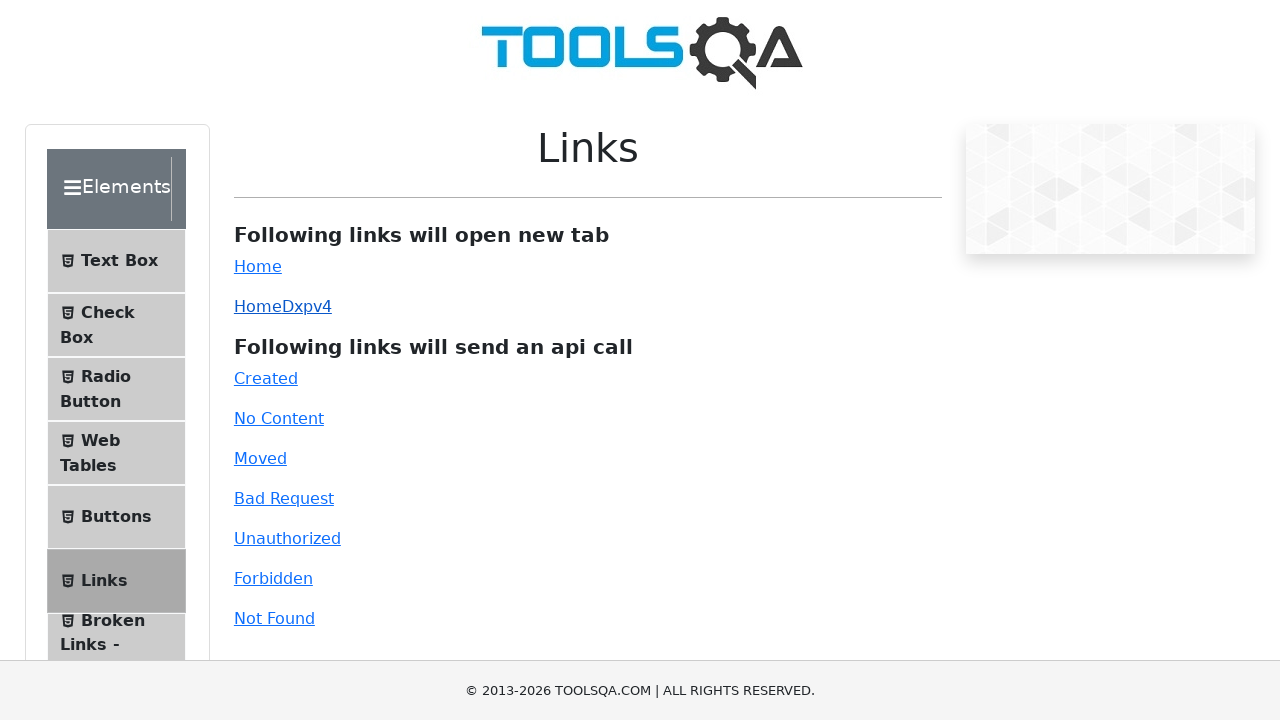

Verified new tab URL is DemoQA homepage (https://demoqa.com/)
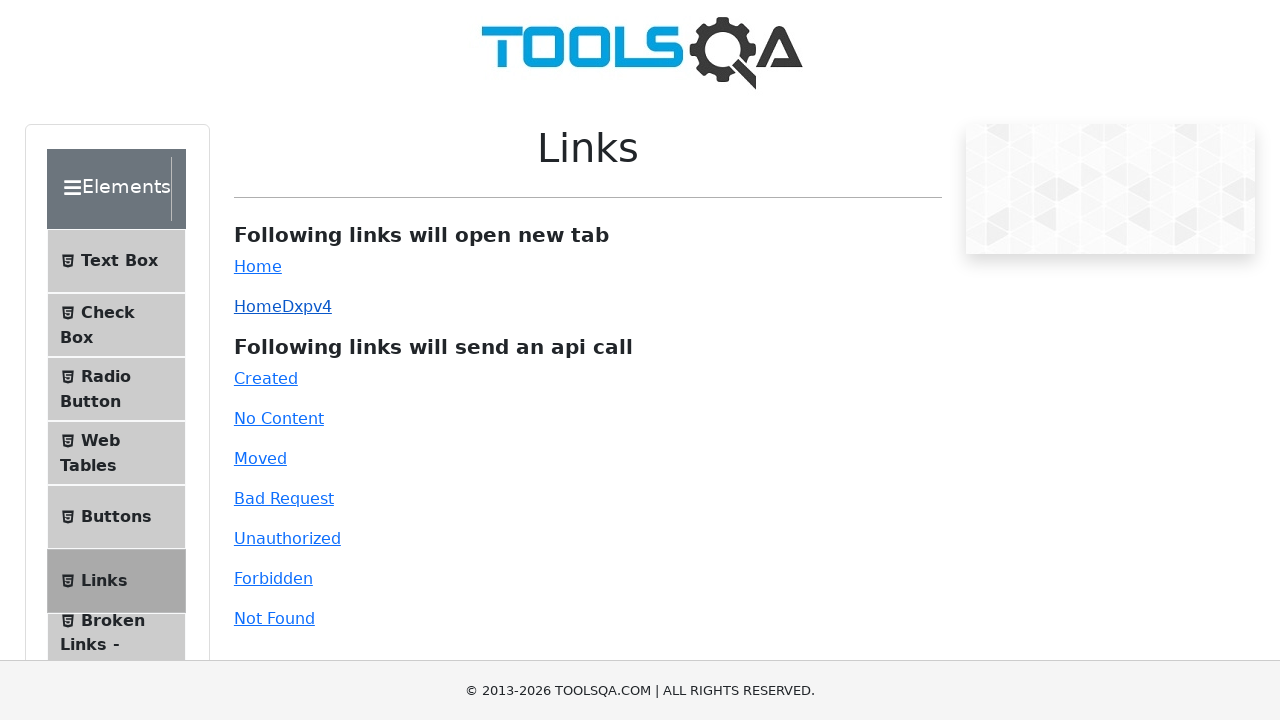

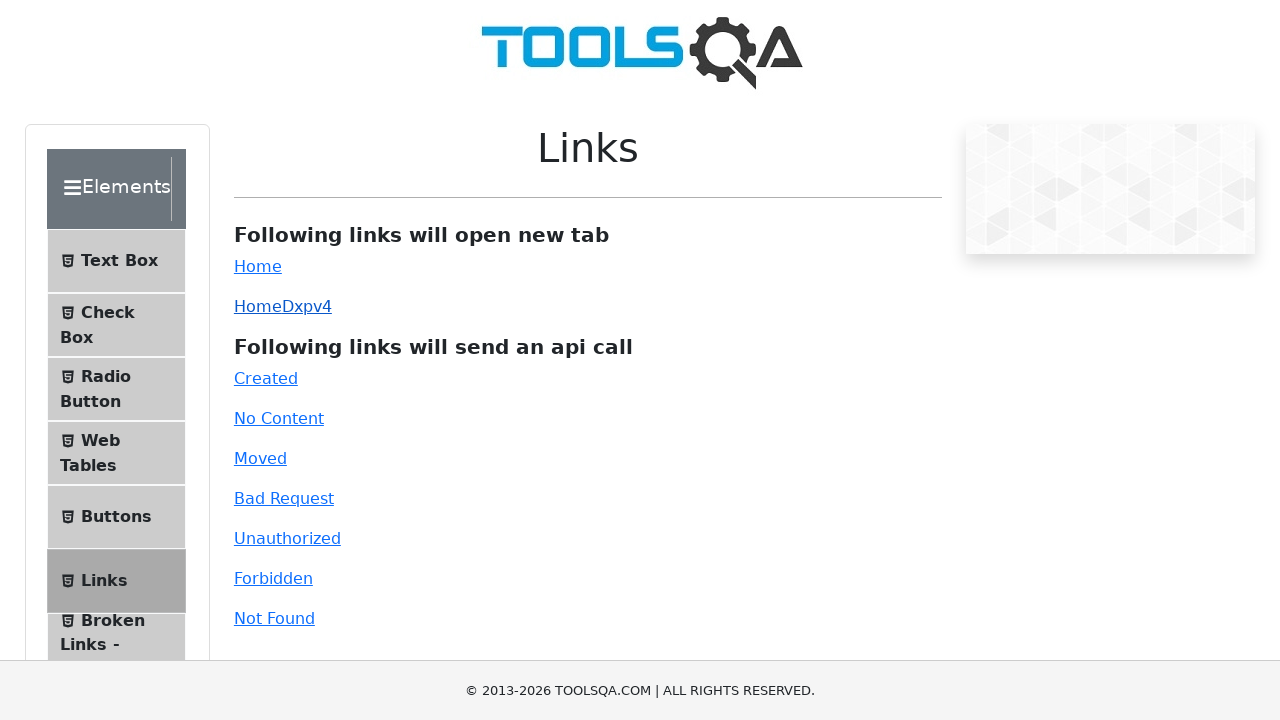